Tests the "Debt" payment form by selecting the option from dropdown and verifying that account number, sum, and email input placeholders are correct.

Starting URL: https://www.mts.by/

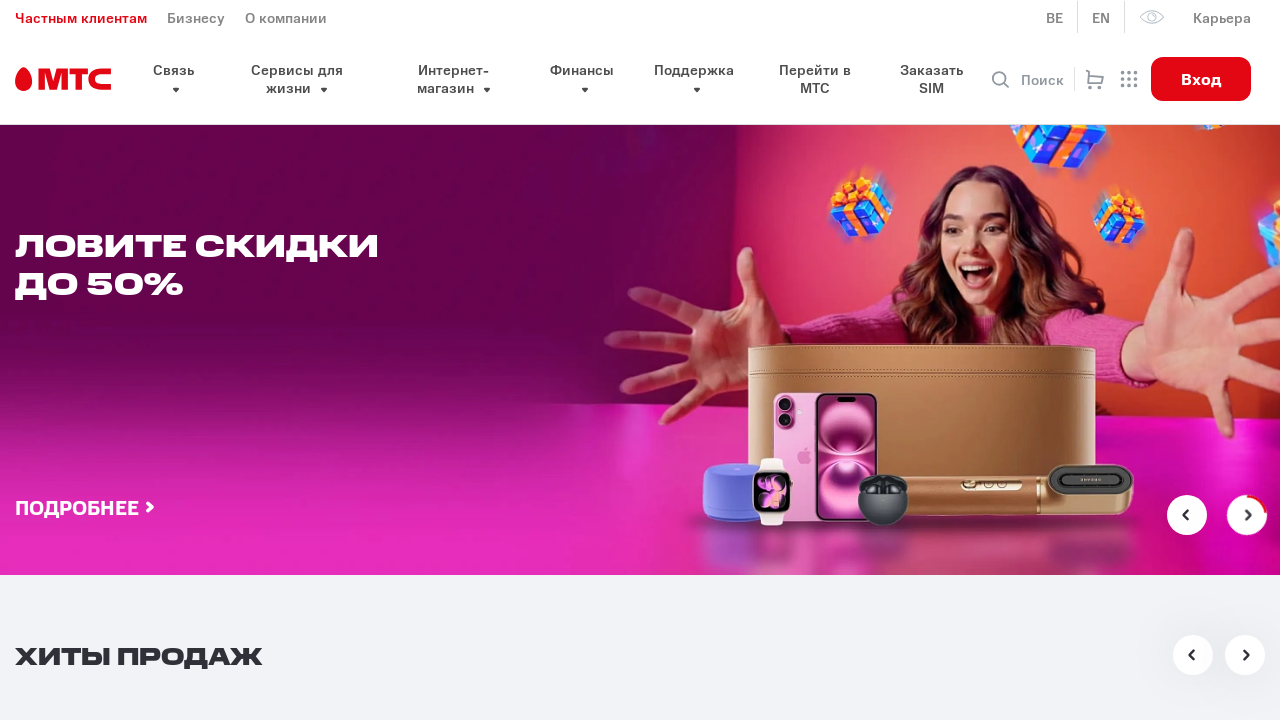

Scrolled to payment section dropdown
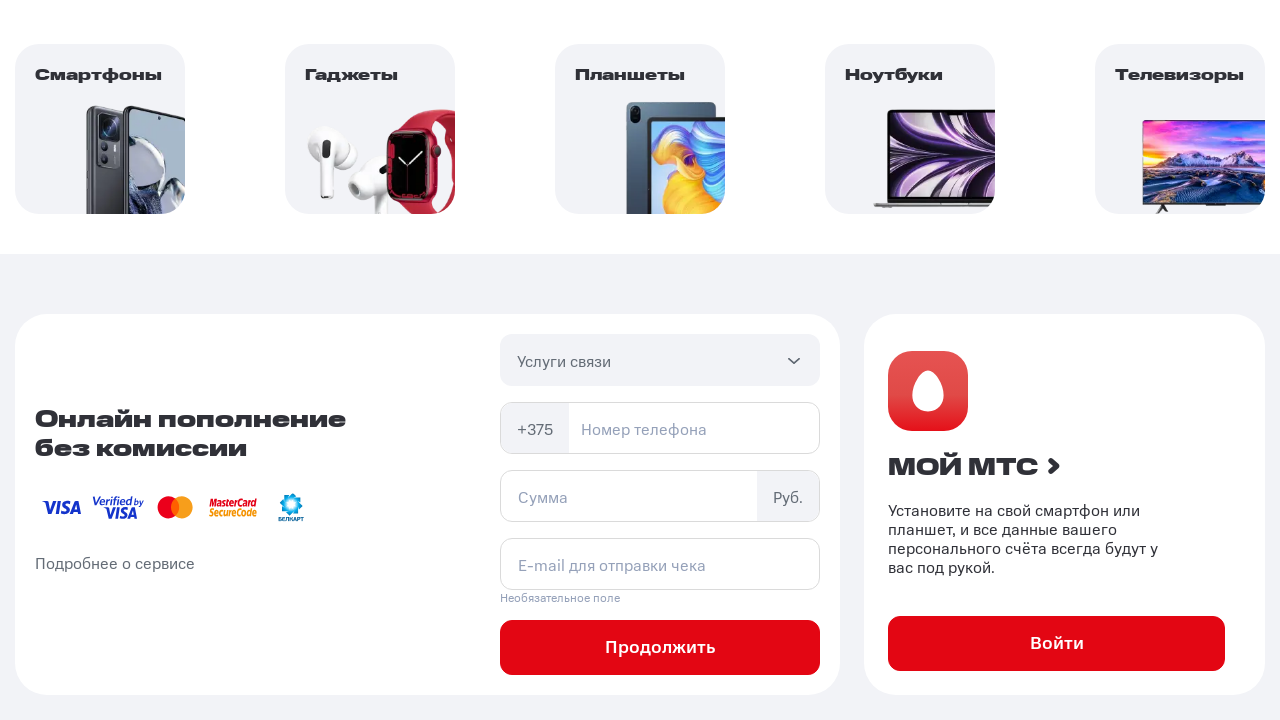

Clicked payment section dropdown button at (660, 360) on #pay-section .select button
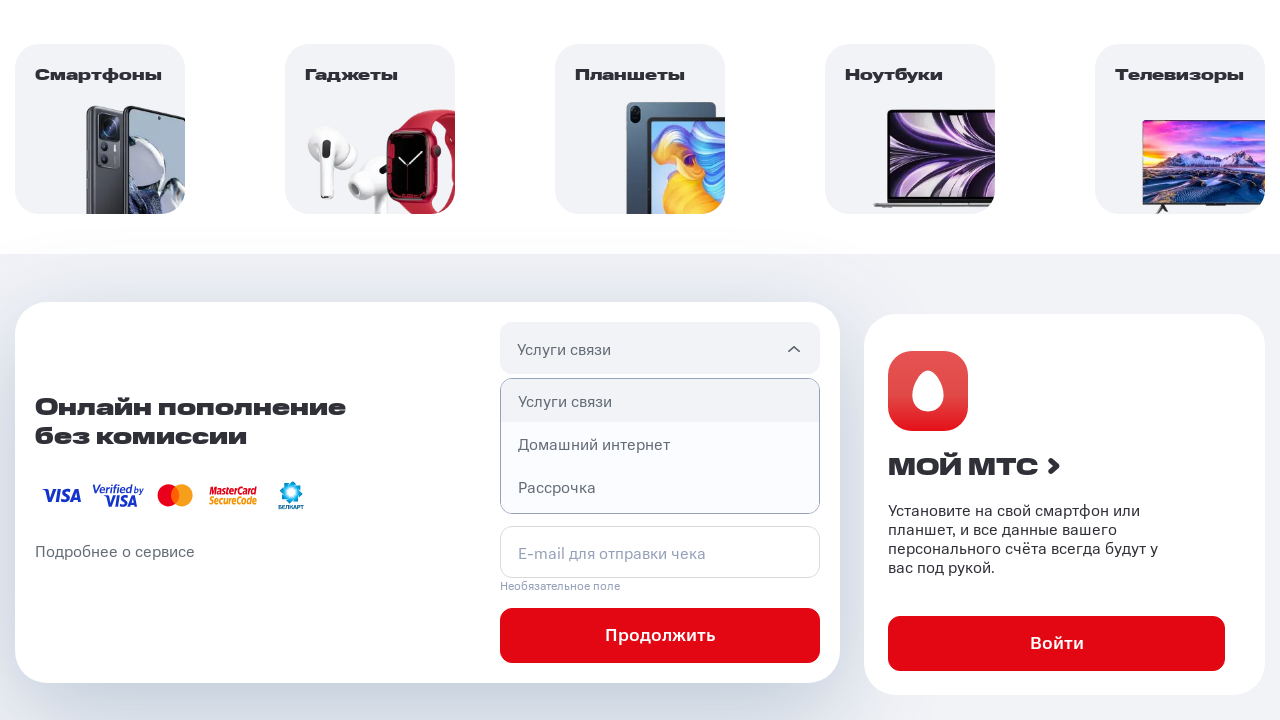

Selected 'Задолженность' (Debt) option from dropdown at (660, 530) on xpath=//p[@class='select__option'][contains(.,'Задолженность')]
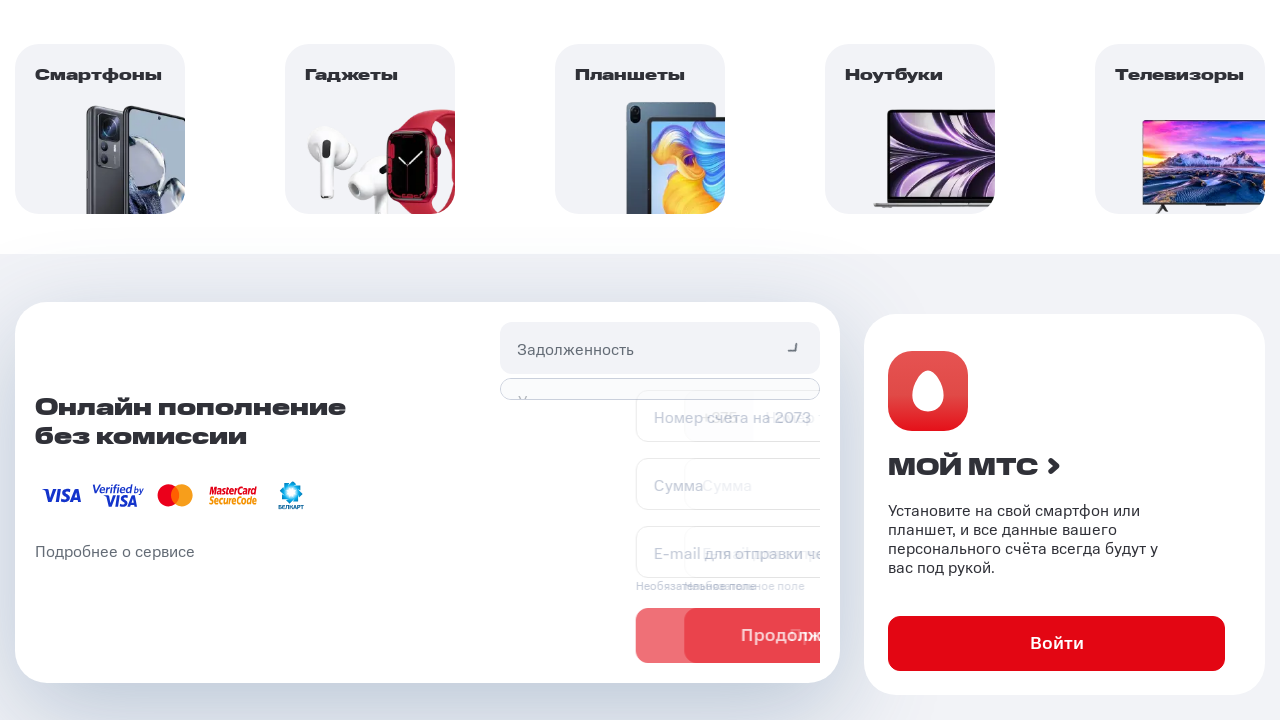

Located invoice number input field
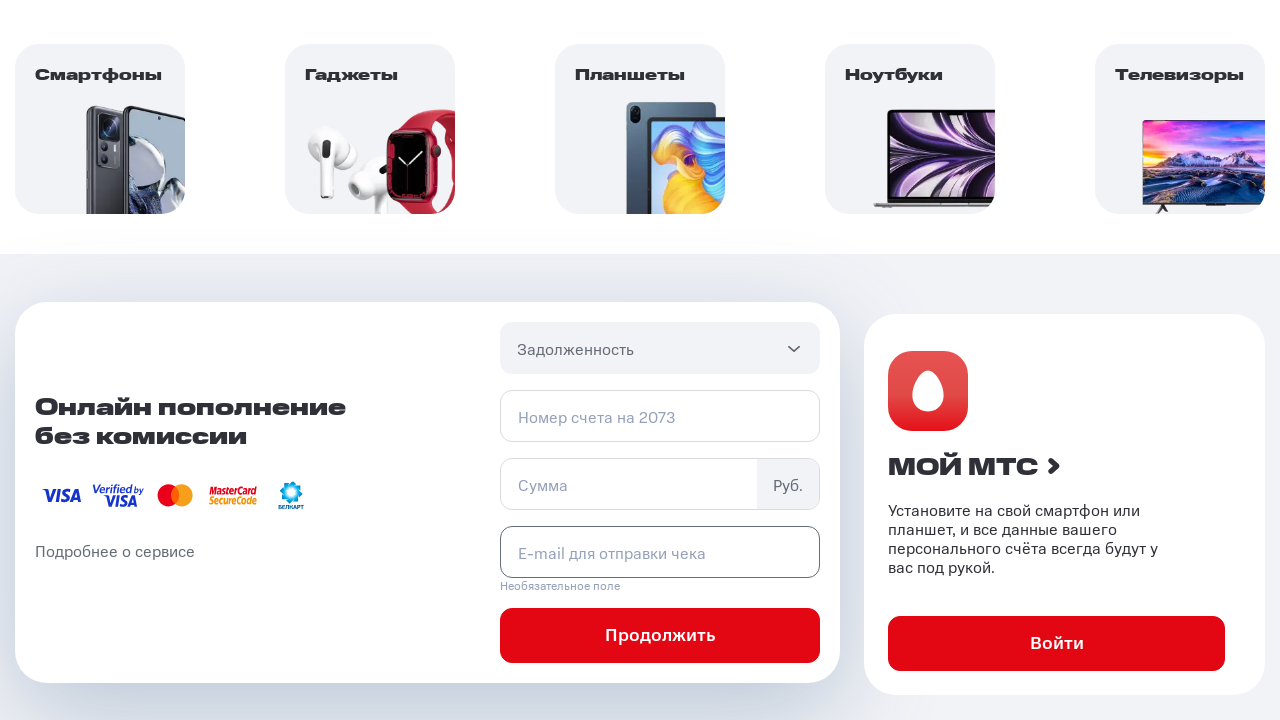

Located internet sum input field
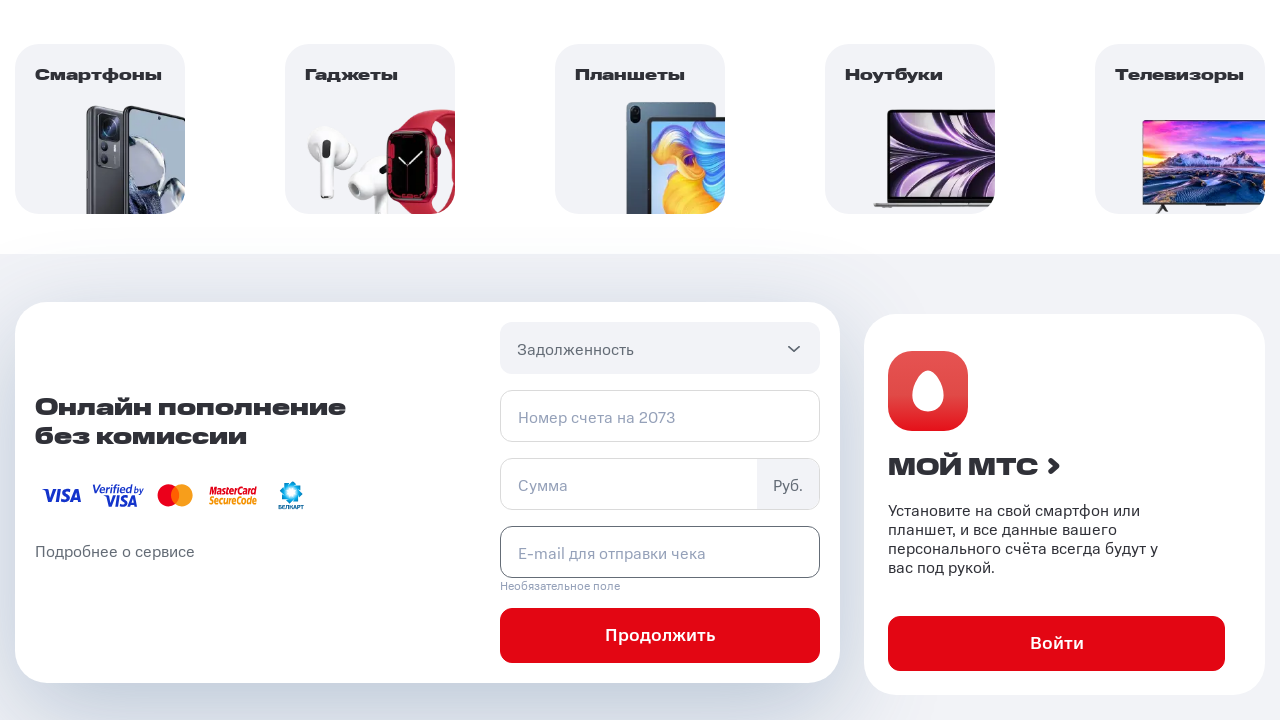

Located email input field
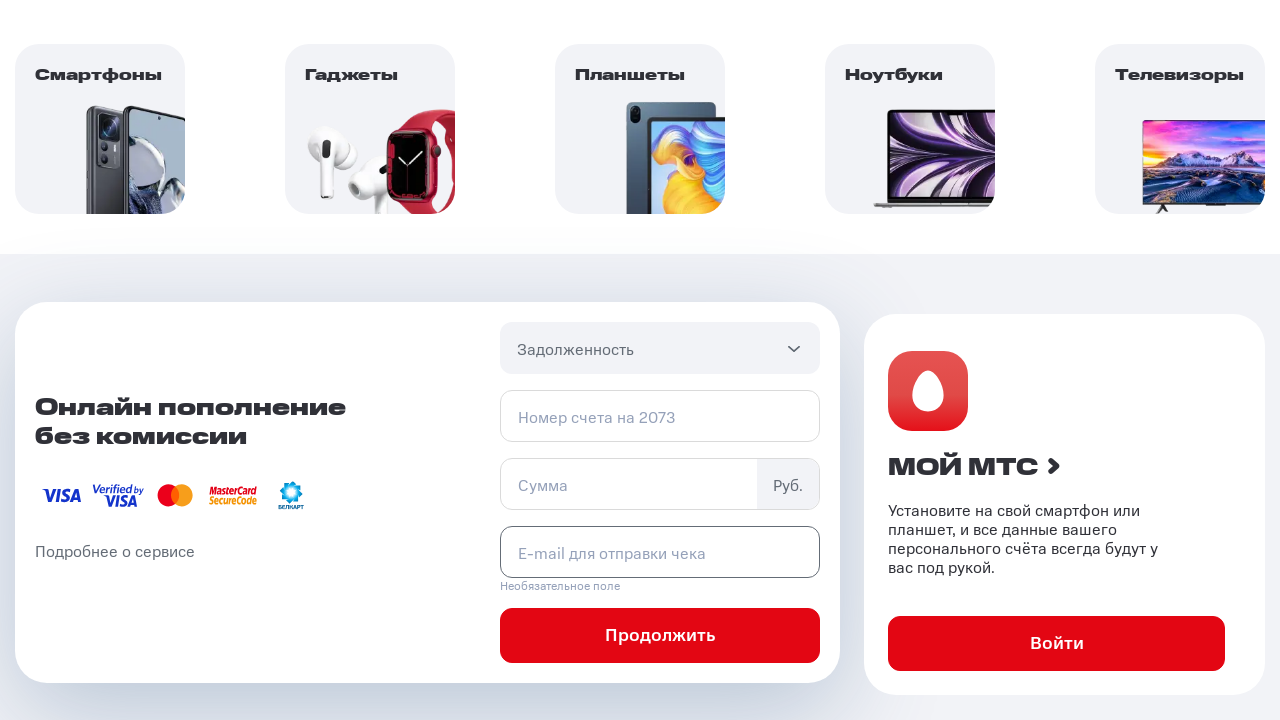

Verified invoice number placeholder is 'Номер счета на 2073'
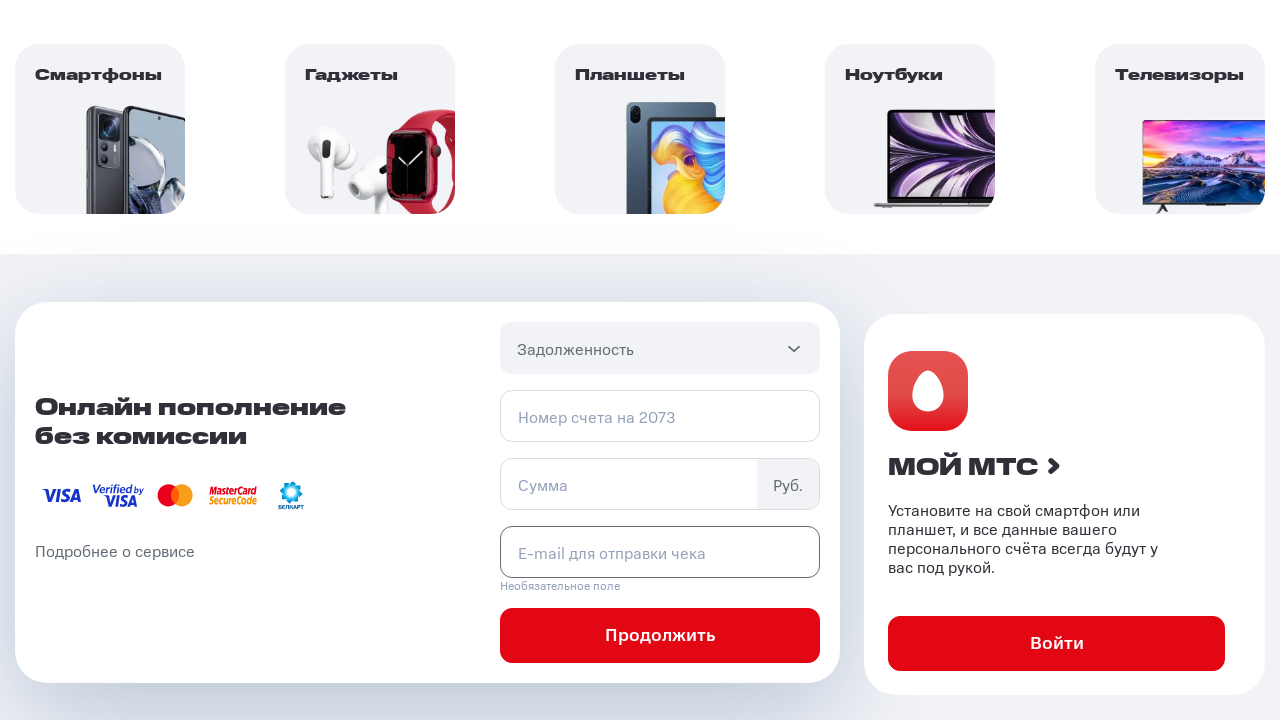

Verified internet sum placeholder is 'Сумма'
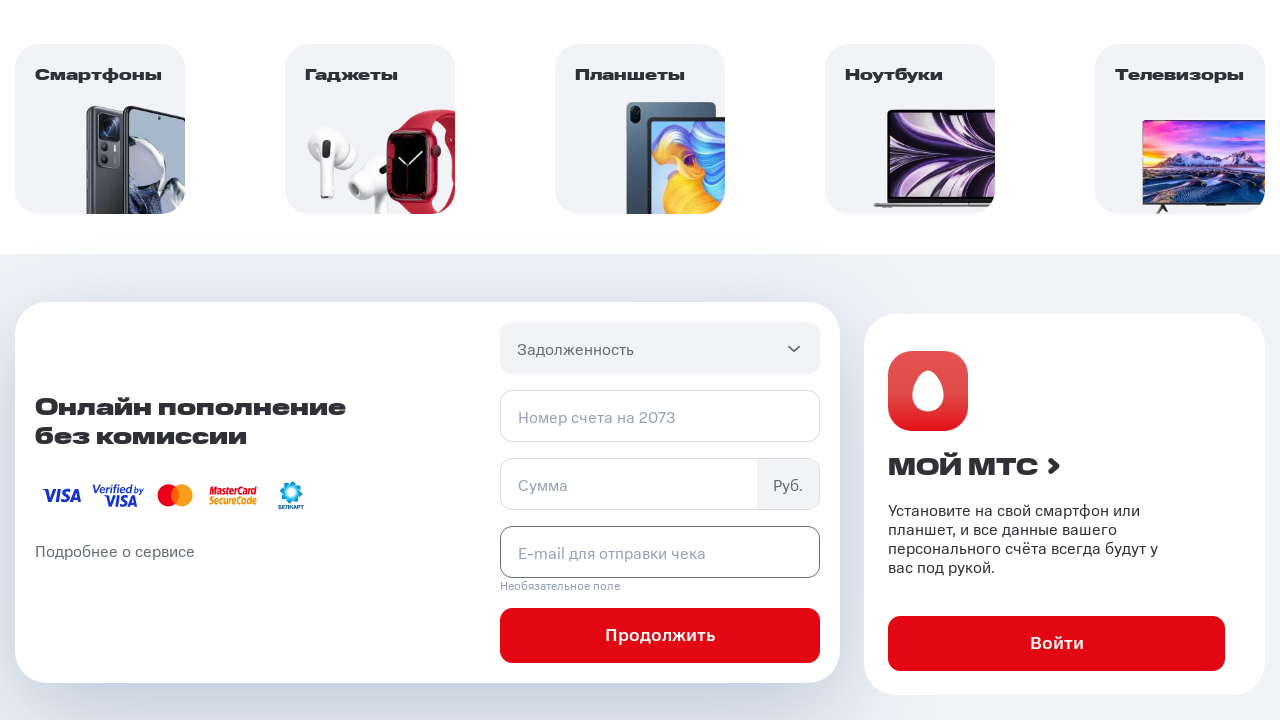

Verified email placeholder is 'E-mail для отправки чека'
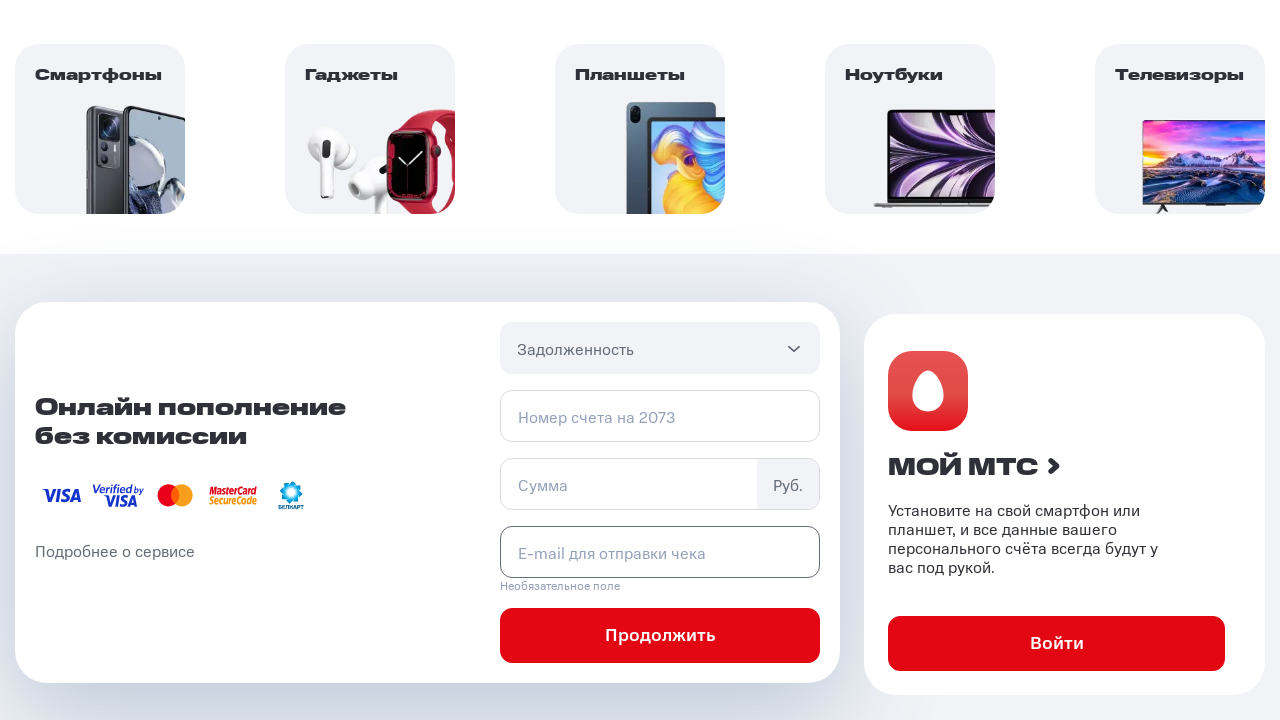

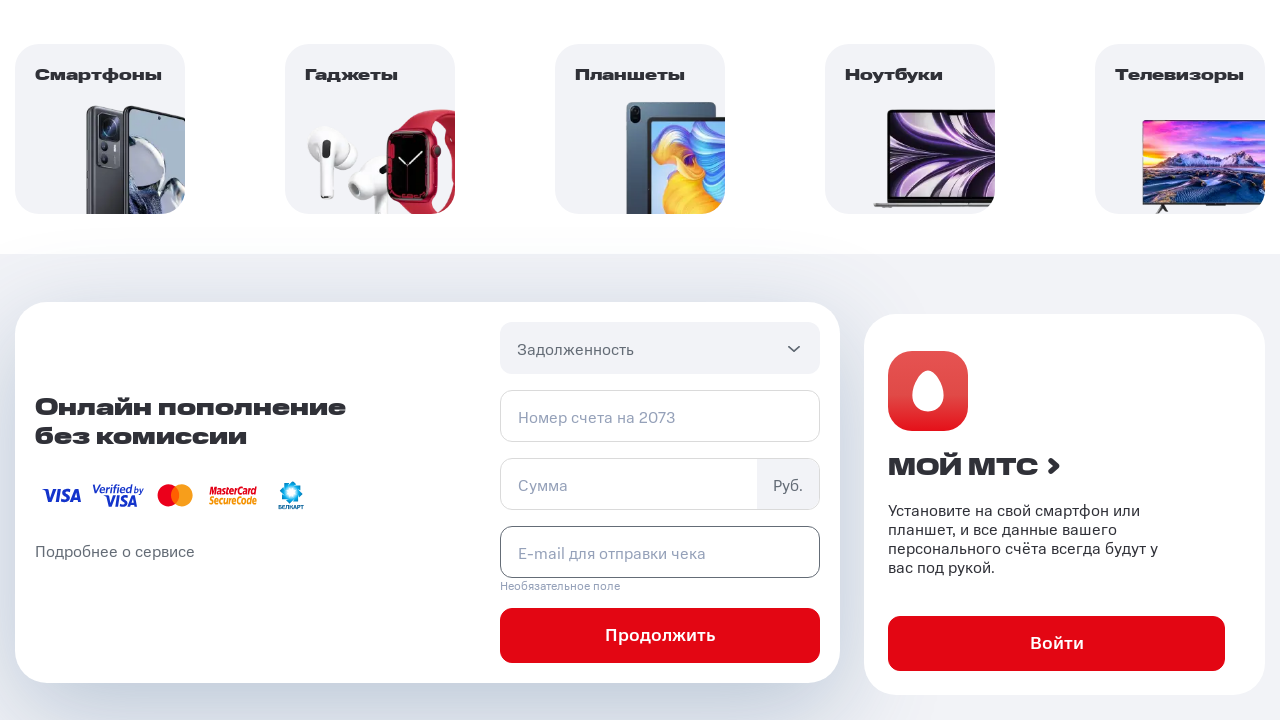